Tests bank manager registration flow by adding a new customer, accepting alert, and verifying the customer appears in dropdown

Starting URL: https://www.globalsqa.com/angularJs-protractor/BankingProject/#/login

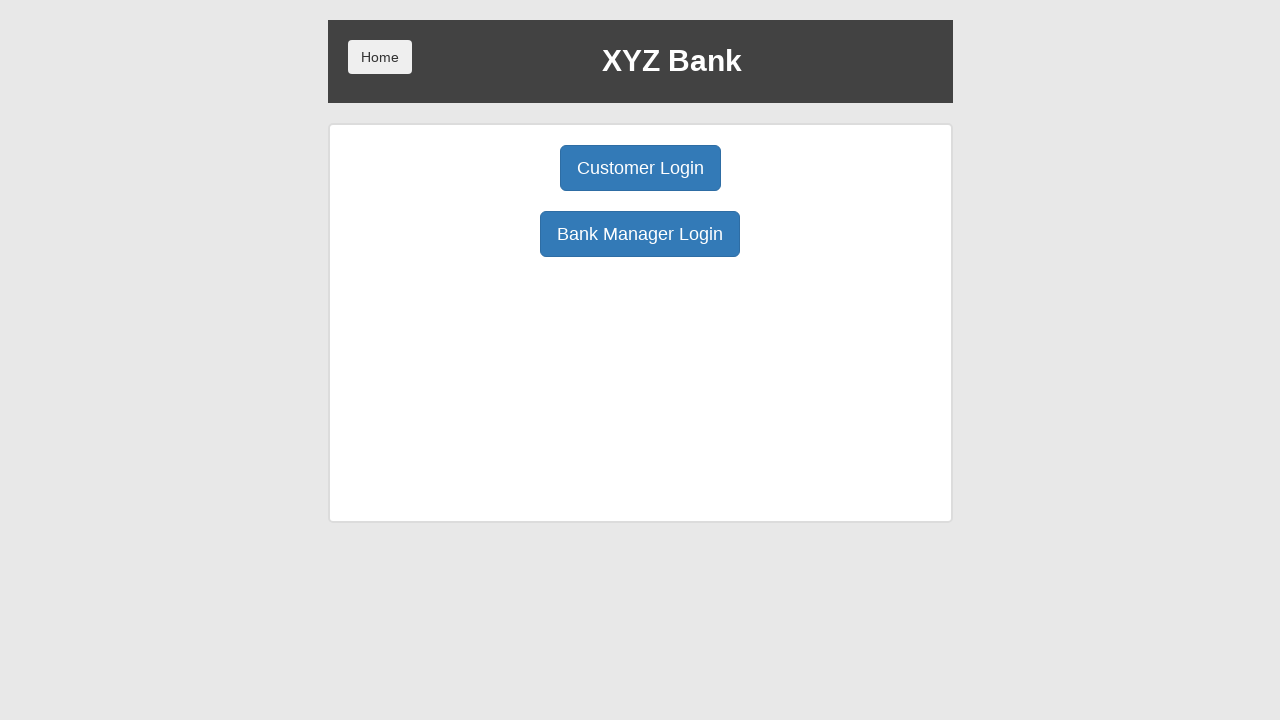

Clicked Bank Manager Login button at (640, 234) on xpath=//button[normalize-space()='Bank Manager Login']
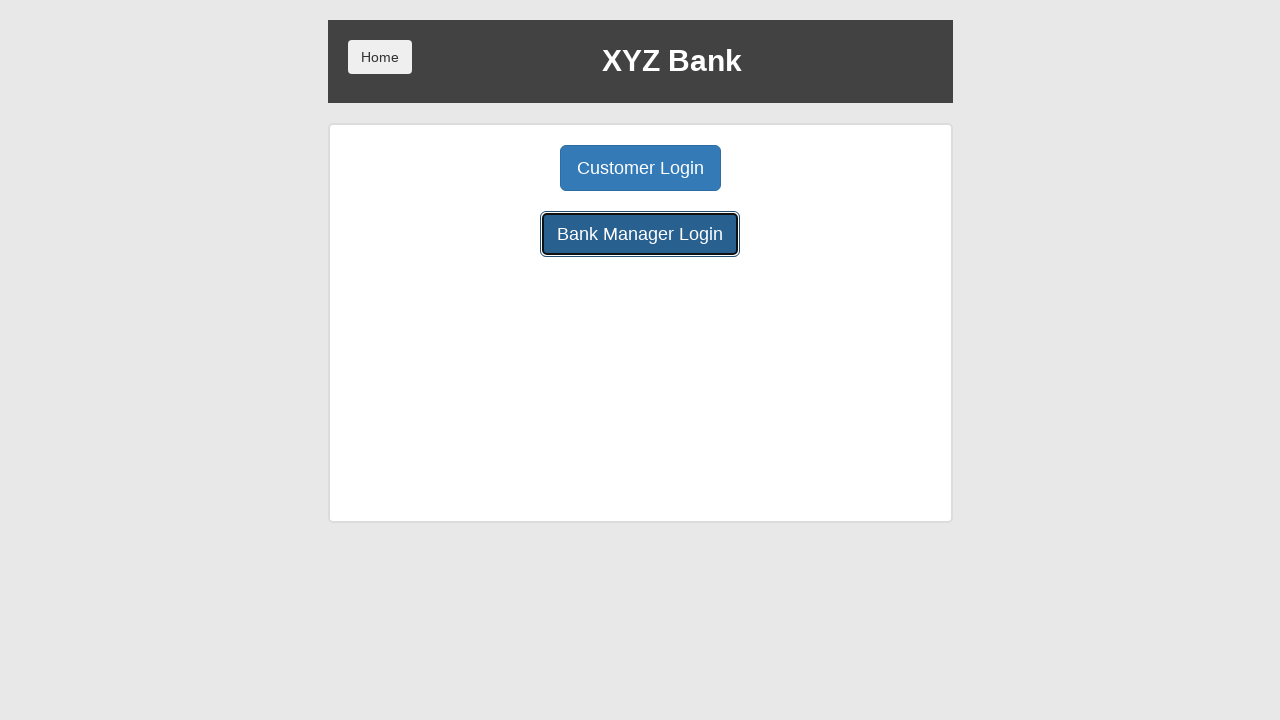

Clicked Add Customer button at (502, 168) on xpath=//button[normalize-space()='Add Customer']
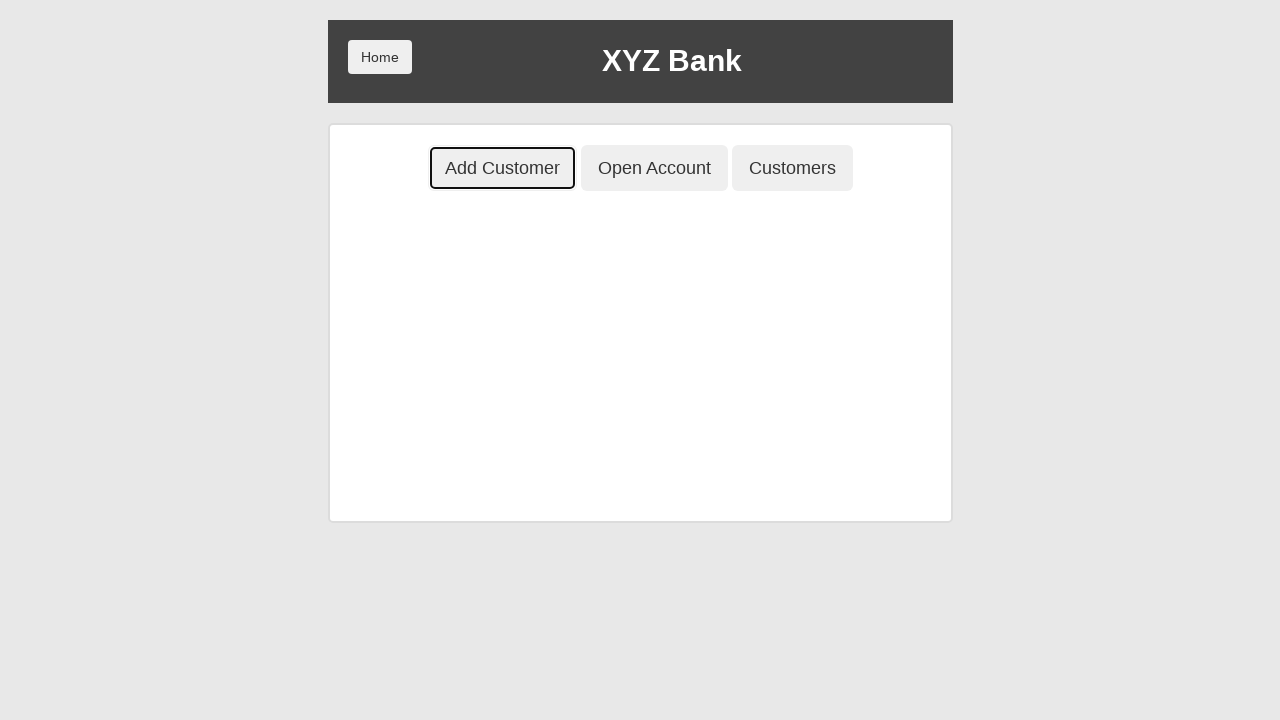

Filled first name field with 'John' on //input[@placeholder='First Name']
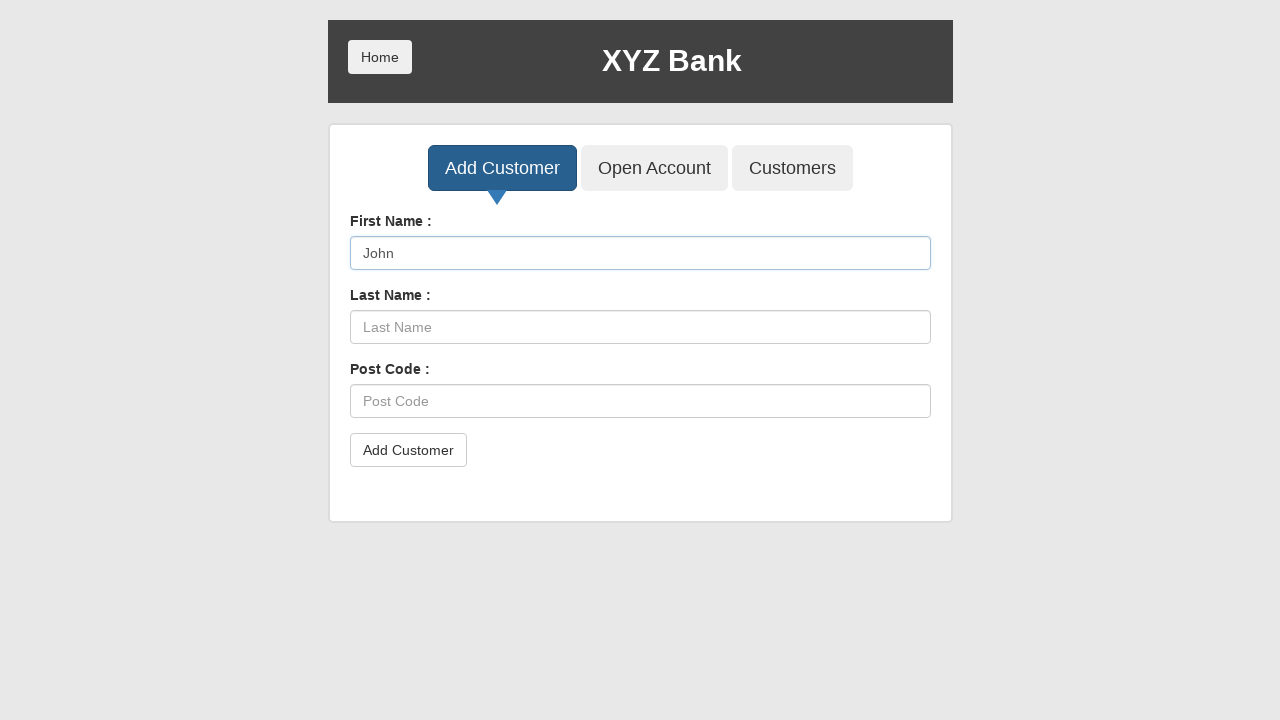

Filled last name field with 'NeJonh' on //input[@placeholder='Last Name']
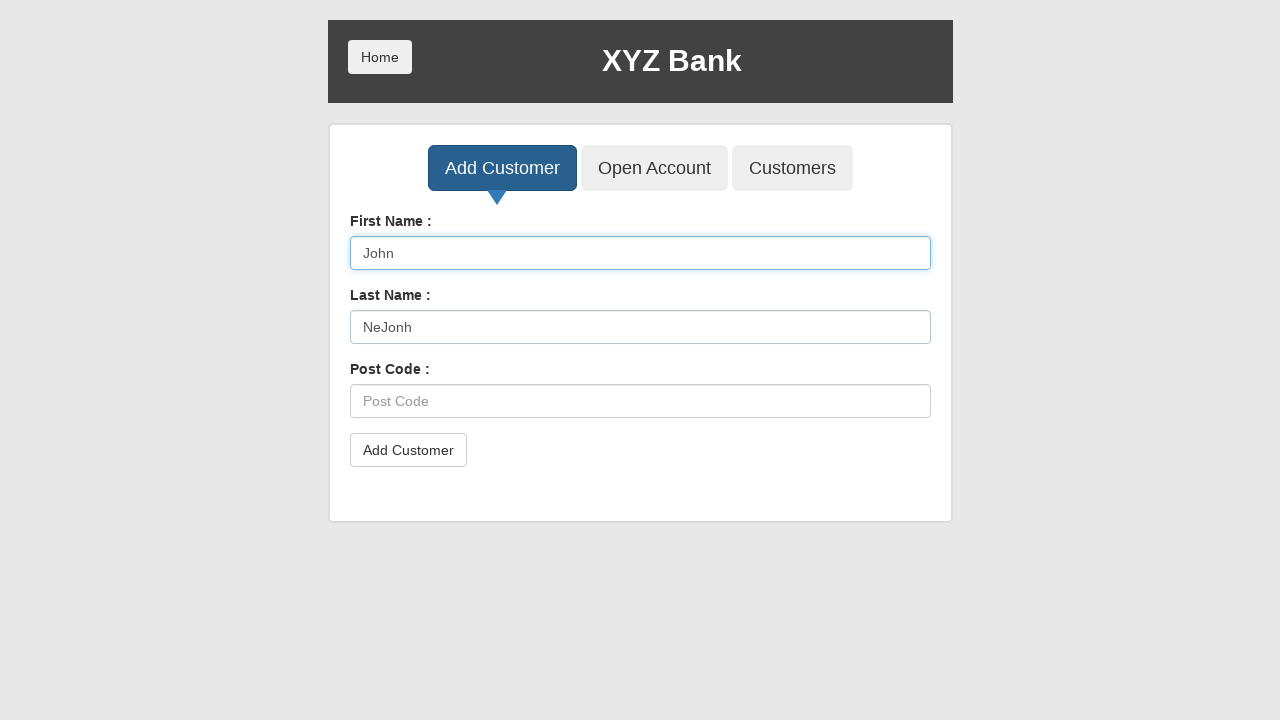

Filled post code field with '12334' on //input[@placeholder='Post Code']
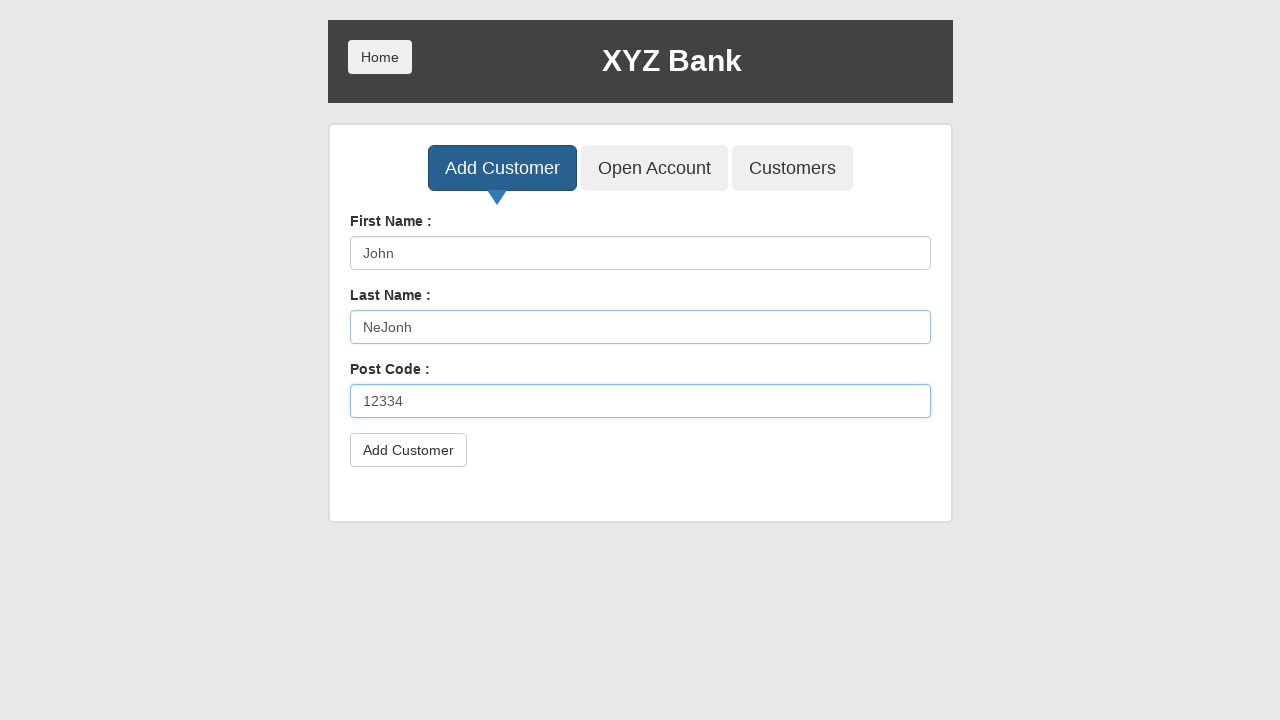

Clicked submit button to add customer at (408, 450) on xpath=//button[@type='submit']
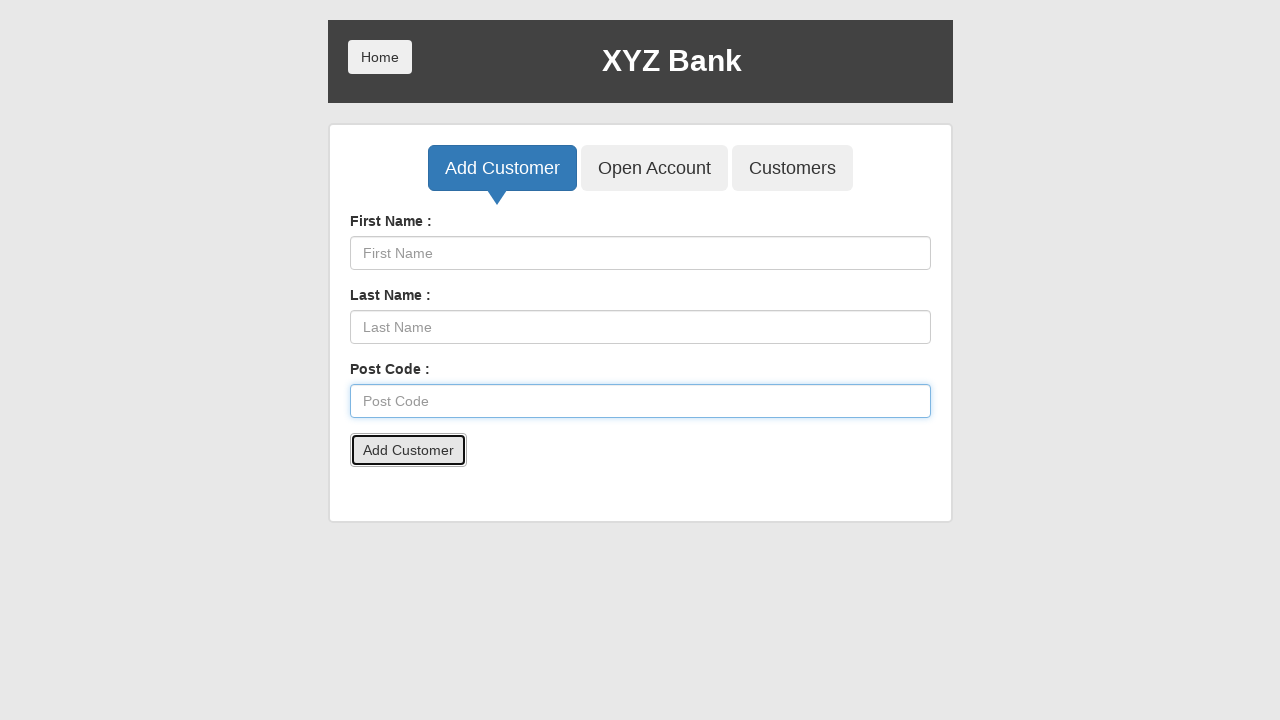

Accepted alert dialog and waited 500ms
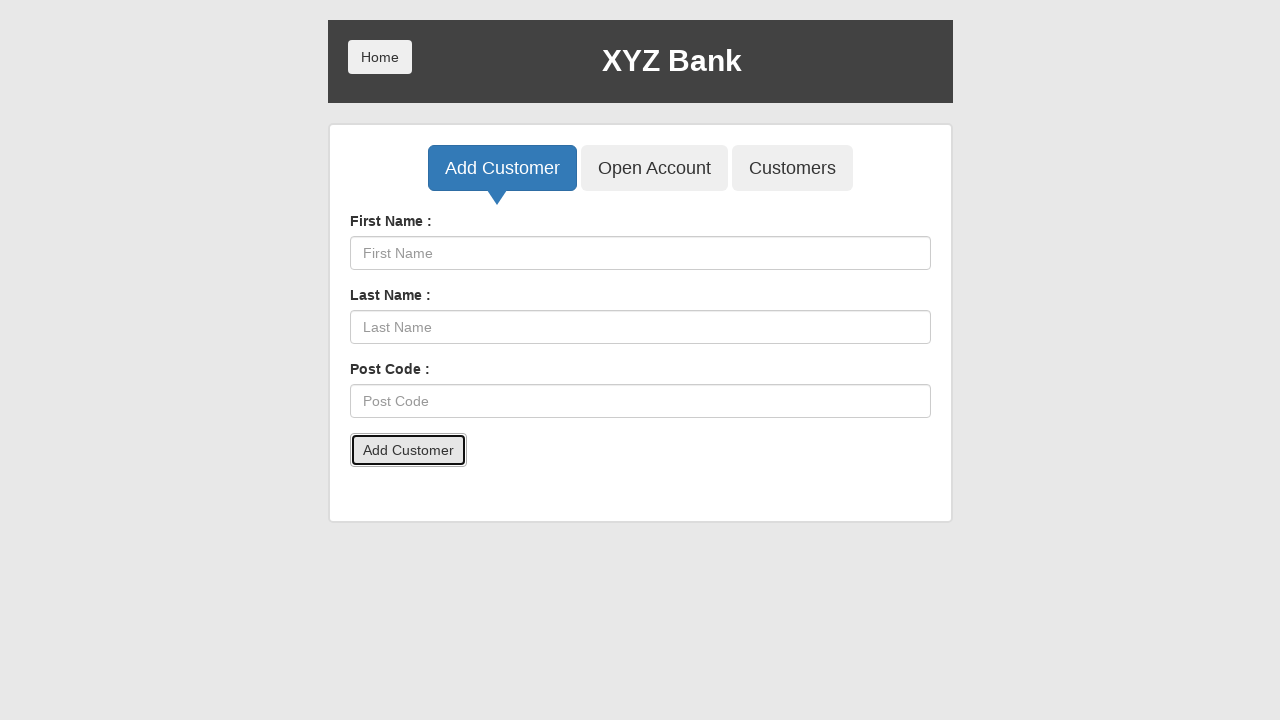

Clicked Customers tab at (502, 168) on xpath=//button[@class='btn btn-lg tab btn-primary']
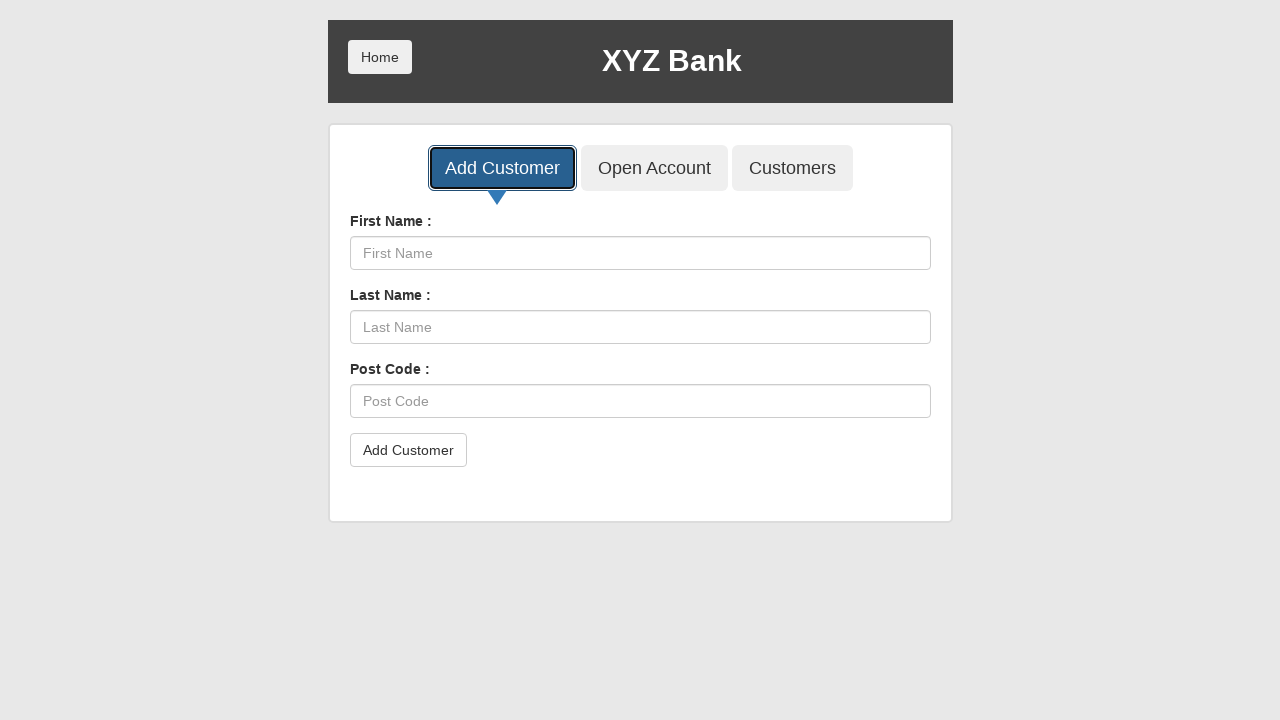

Clicked back button to return to main menu at (380, 57) on xpath=/html[1]/body[1]/div[1]/div[1]/div[1]/button[1]
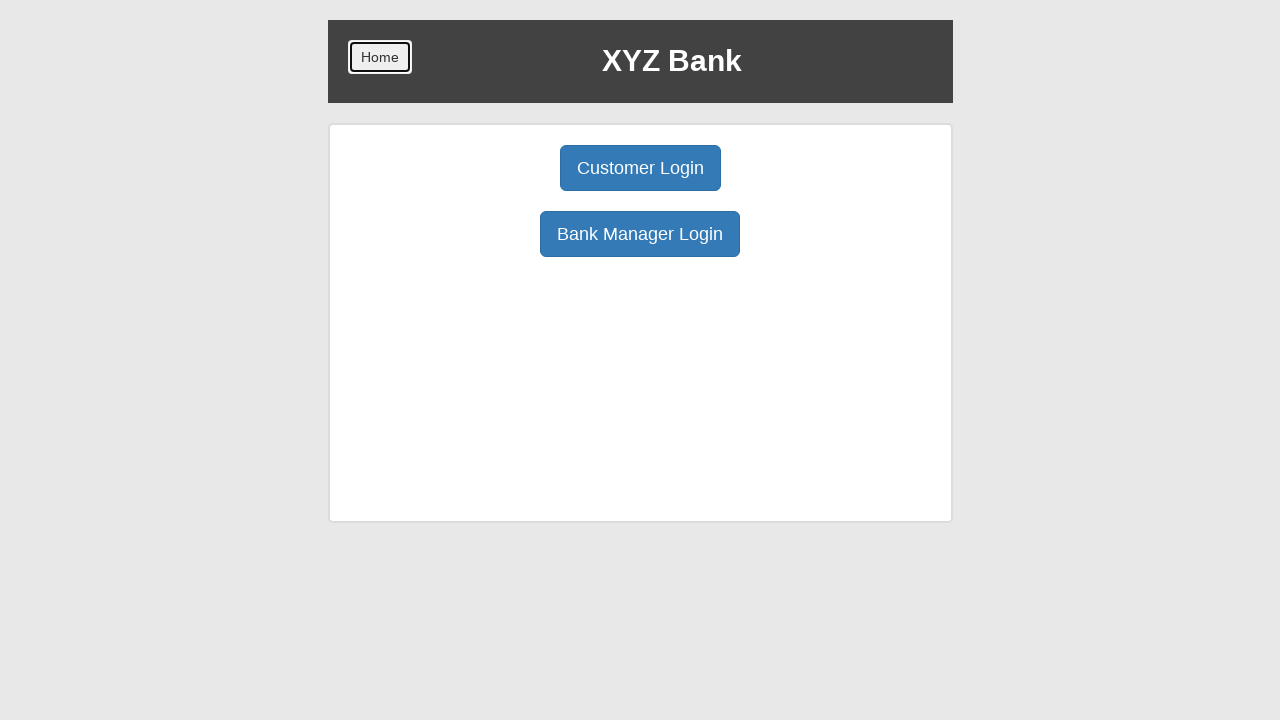

Verified Customer Login button is present with correct text
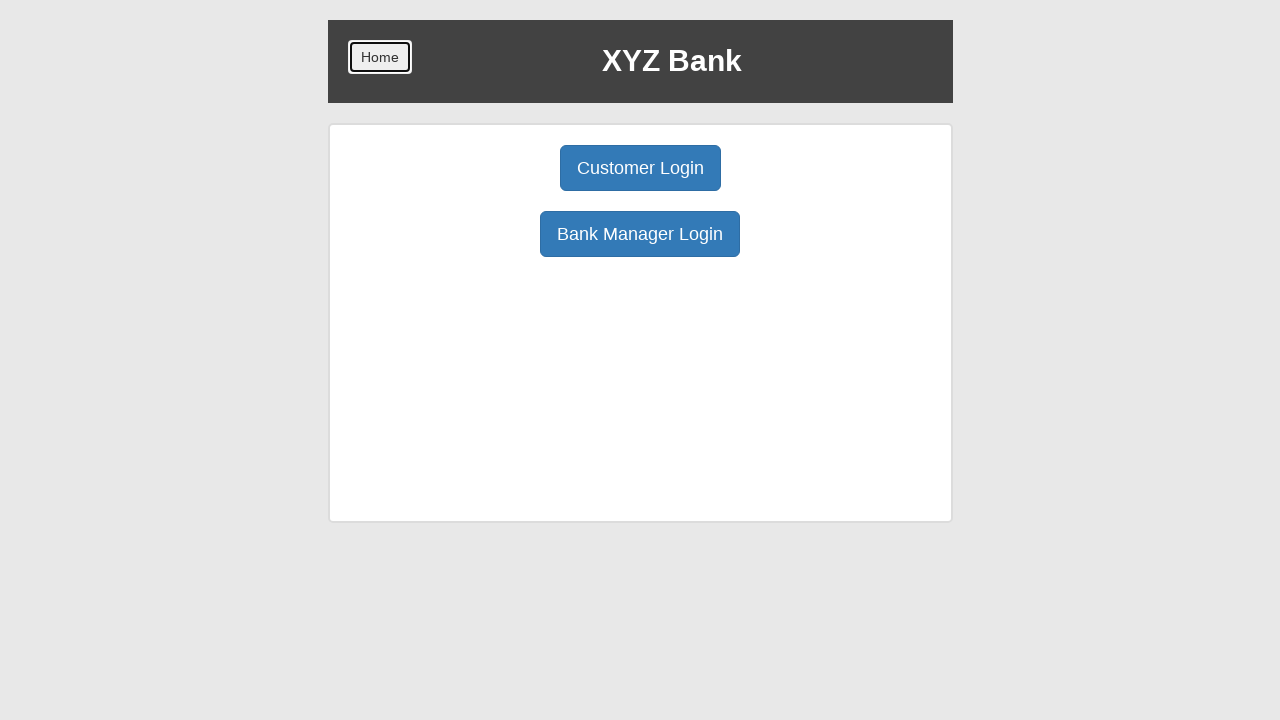

Clicked Customer Login button at (640, 168) on xpath=//button[normalize-space()='Customer Login']
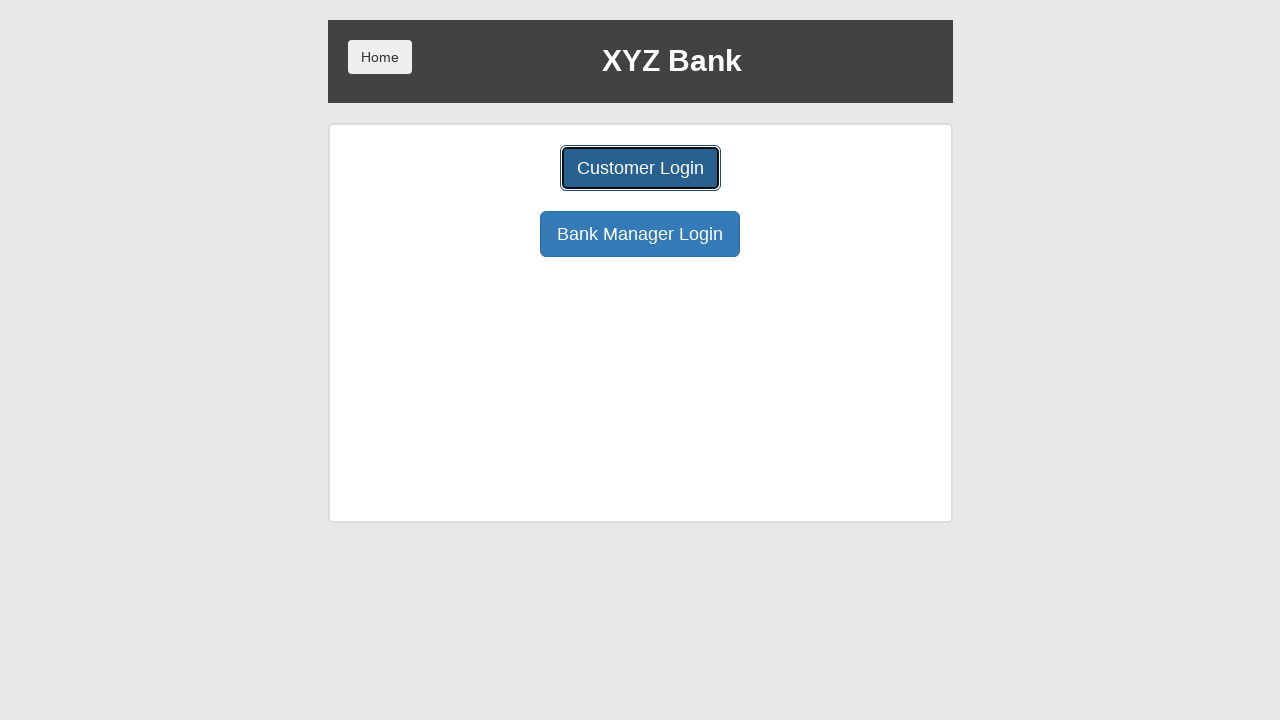

Selected customer with value '6' from dropdown on #userSelect
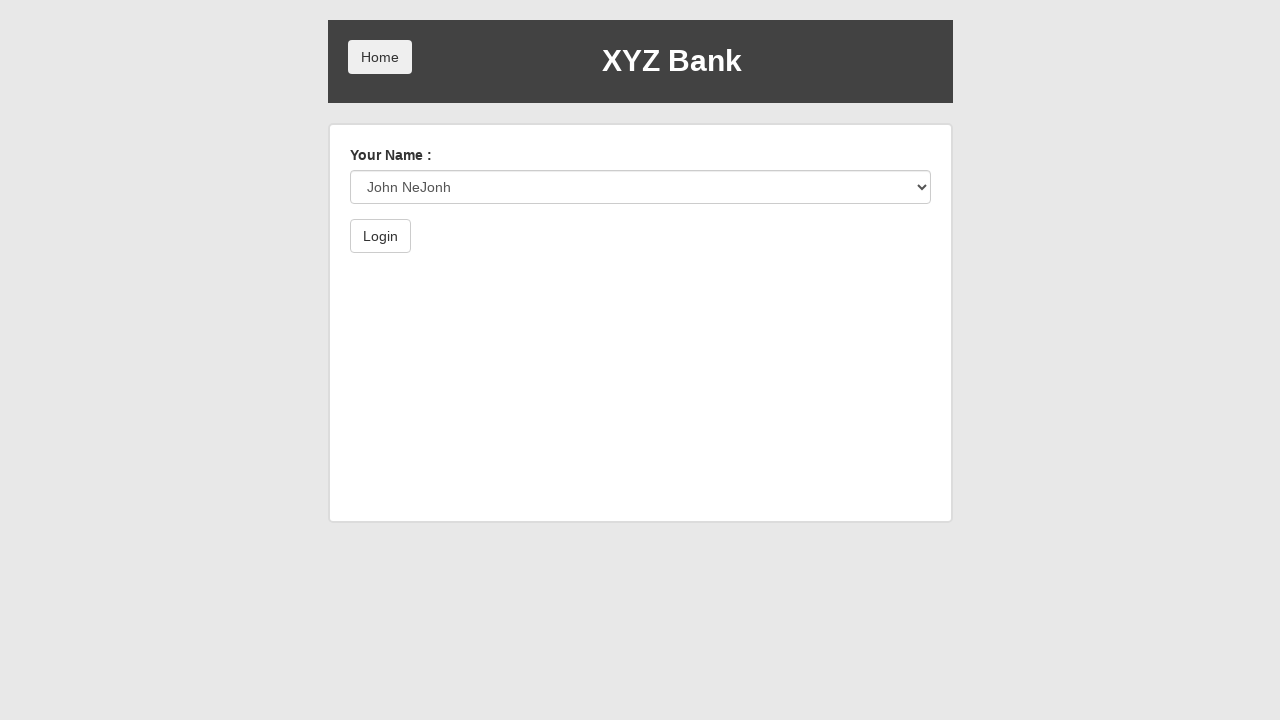

Clicked submit button to log in customer at (380, 236) on xpath=//button[@type='submit']
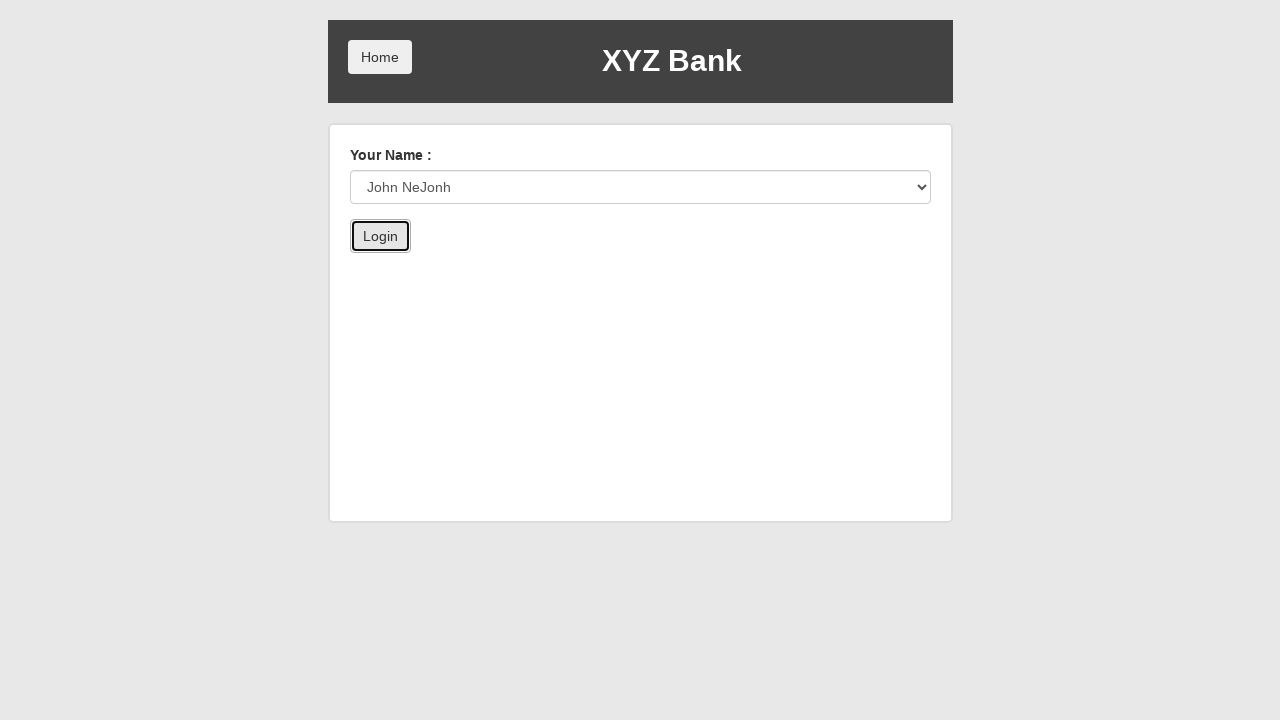

Verified logged in user name is 'John NeJonh'
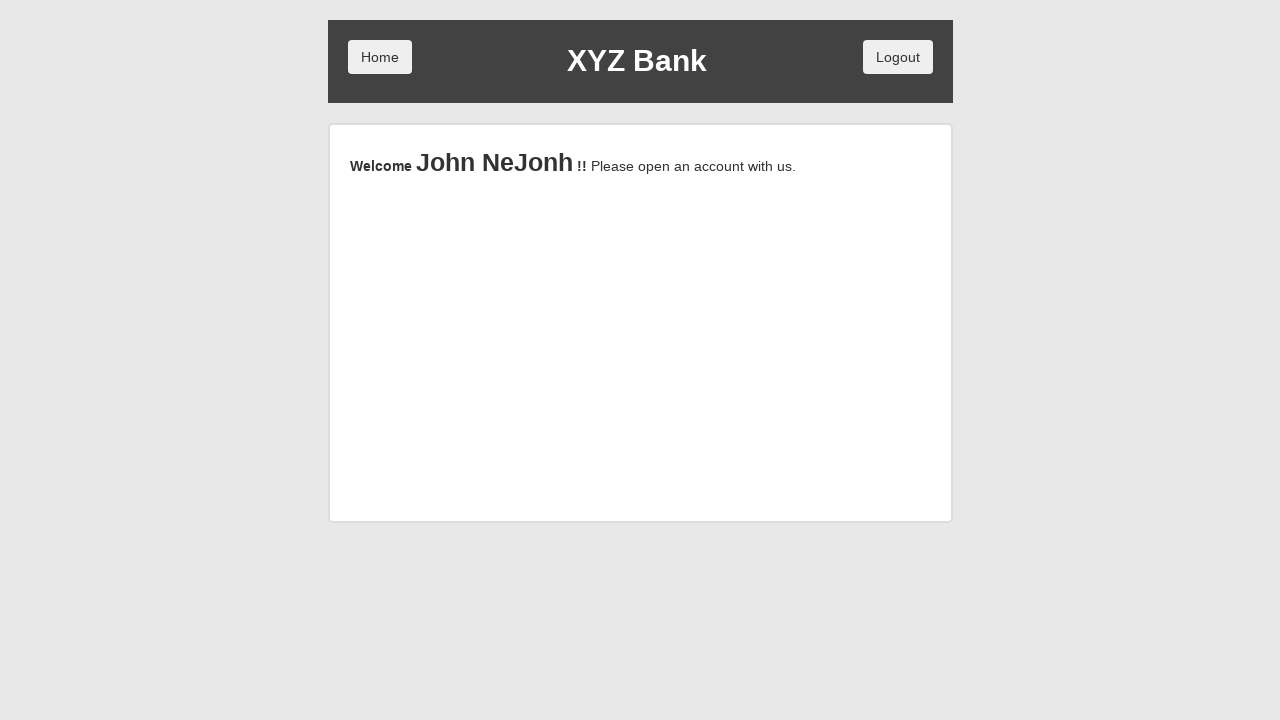

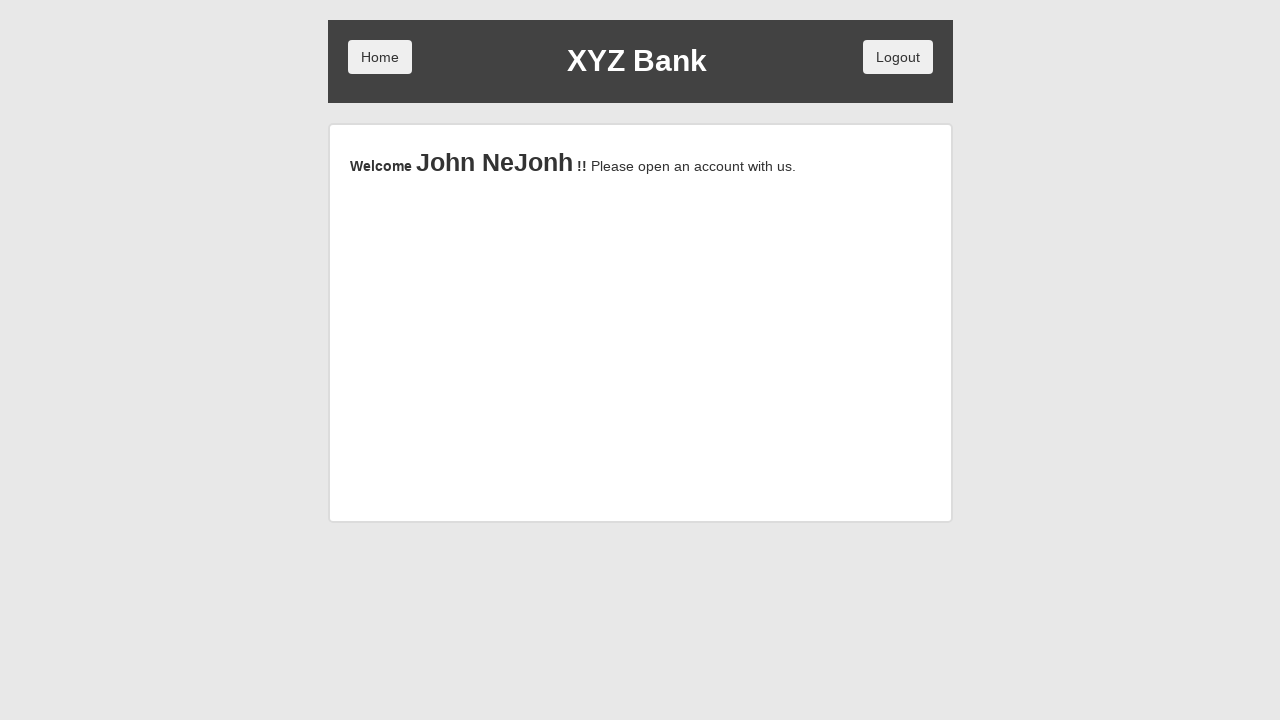